Tests static dropdown selection functionality by selecting options using different methods: by index, by visible text, and by value

Starting URL: https://rahulshettyacademy.com/dropdownsPractise/

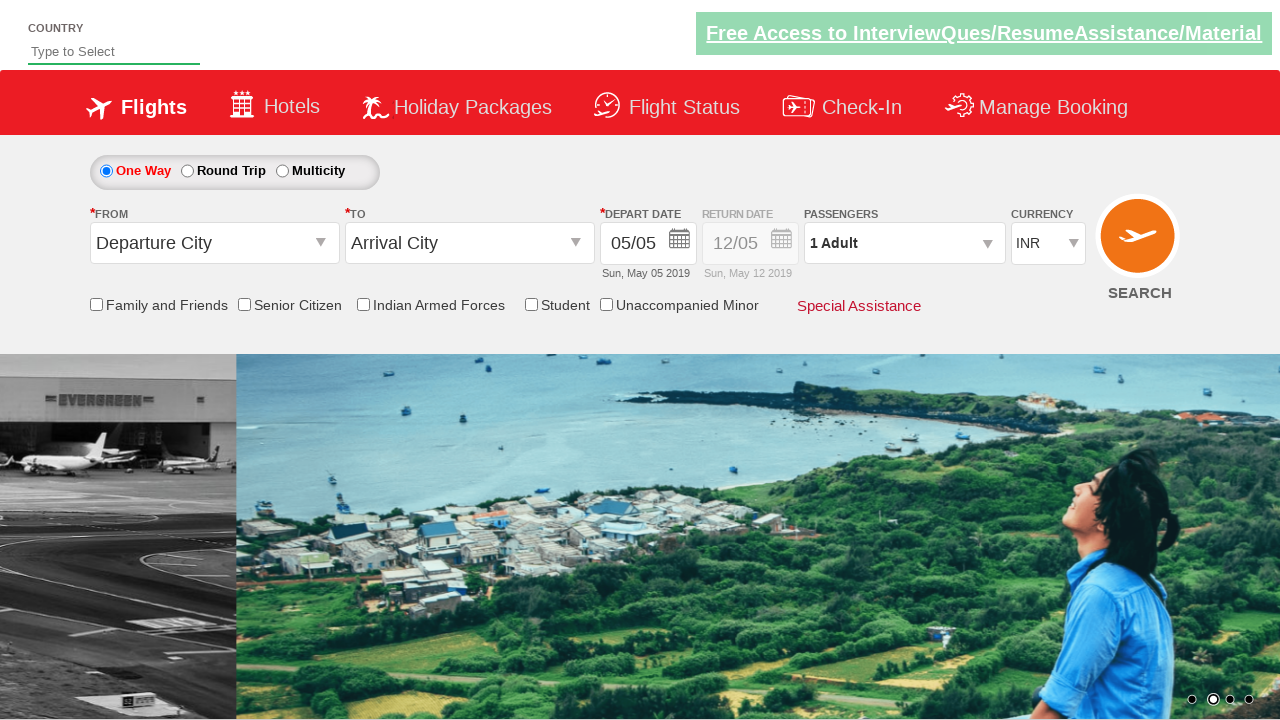

Navigated to dropdown practice page
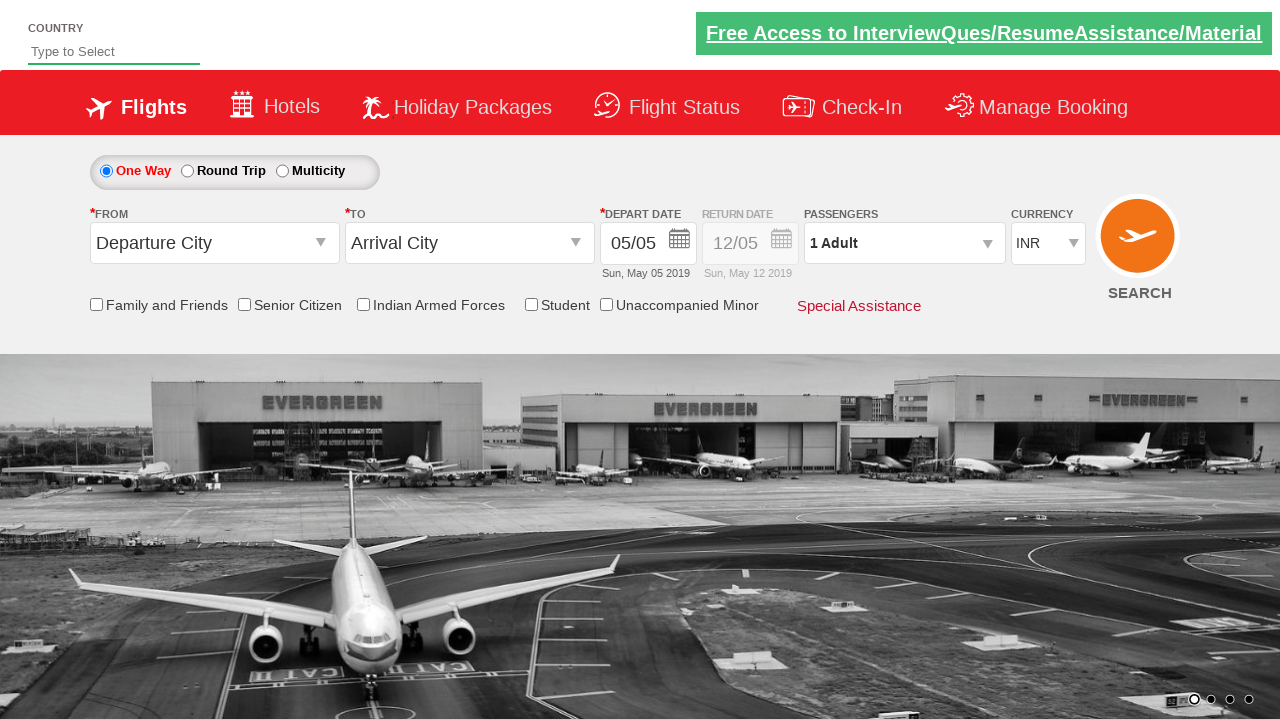

Selected dropdown option by index (4th option - index 3) on #ctl00_mainContent_DropDownListCurrency
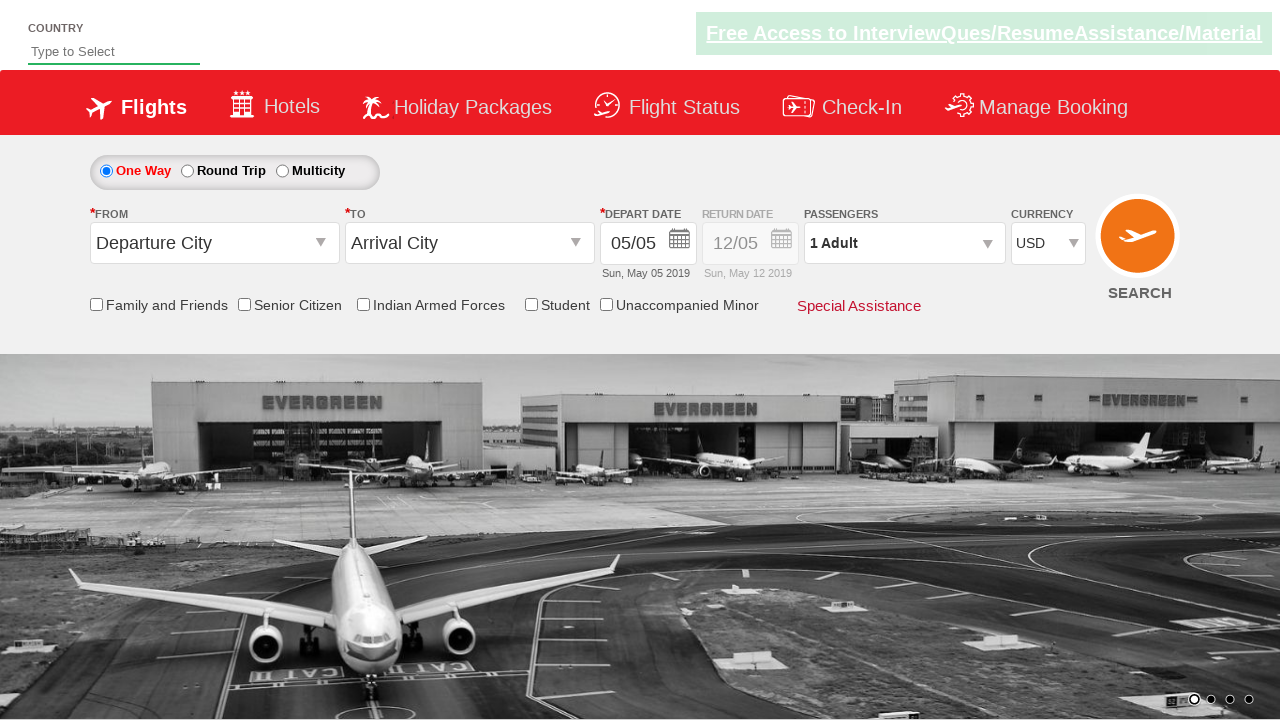

Selected dropdown option by visible text (AED) on #ctl00_mainContent_DropDownListCurrency
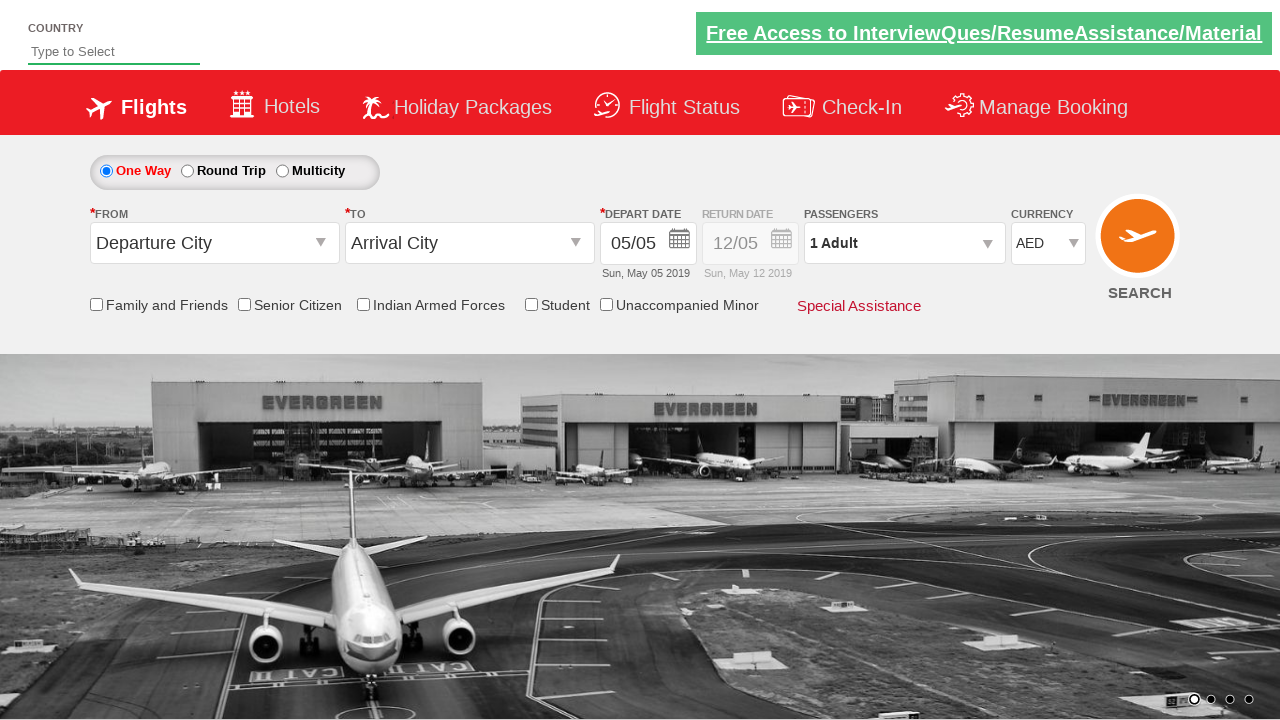

Selected dropdown option by value (INR) on #ctl00_mainContent_DropDownListCurrency
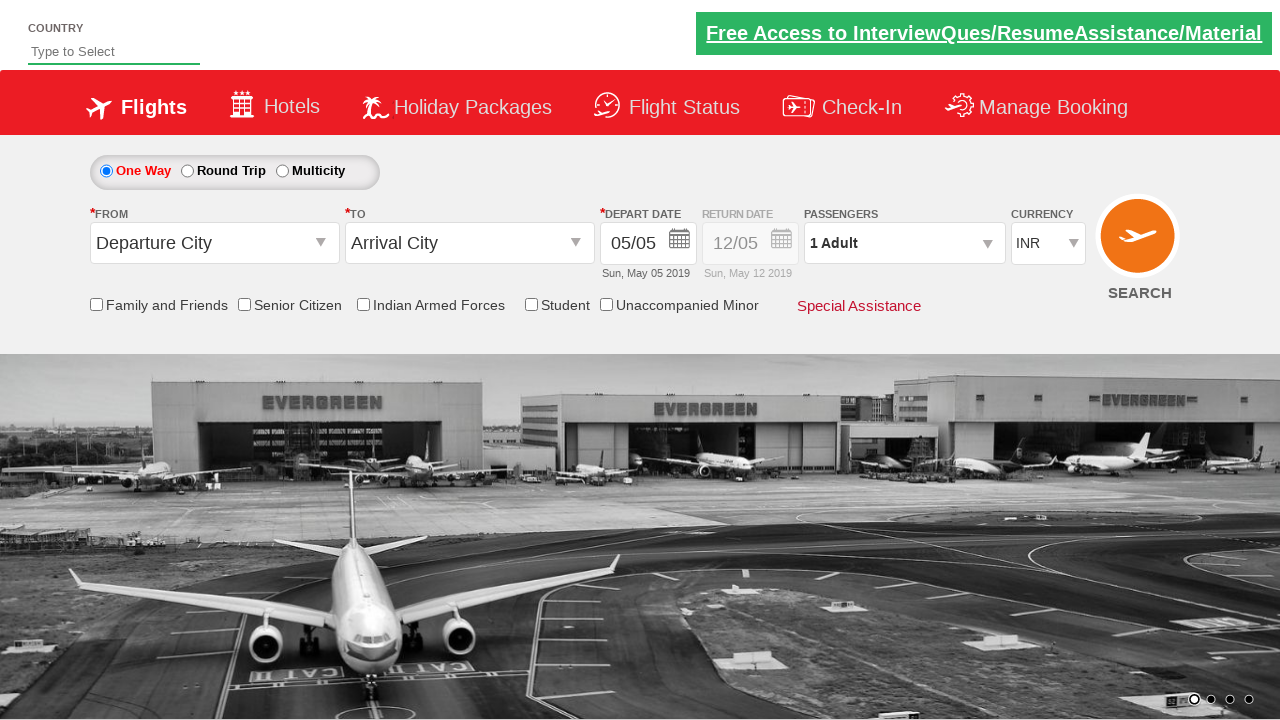

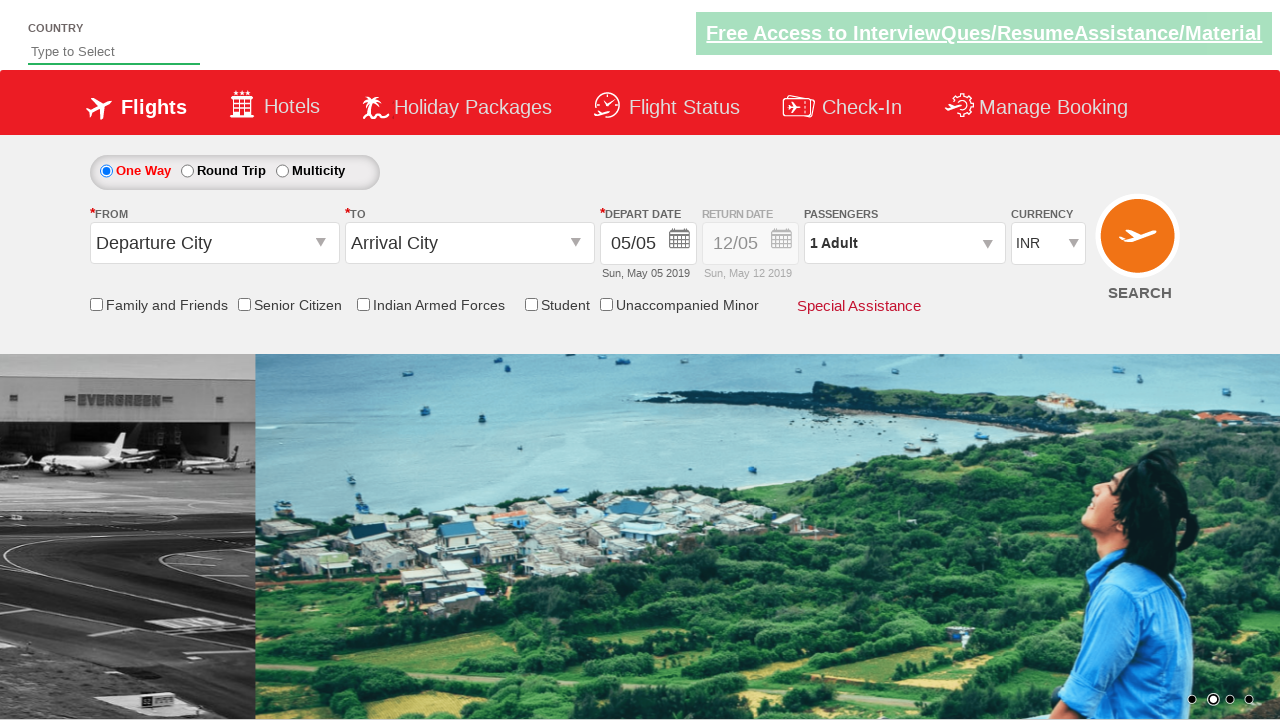